Navigates to a Chinese lunar calendar website and verifies that calendar information elements (lunar date, auspicious/inauspicious activities, solar terms) are displayed on the page.

Starting URL: https://ecal.click108.com.tw

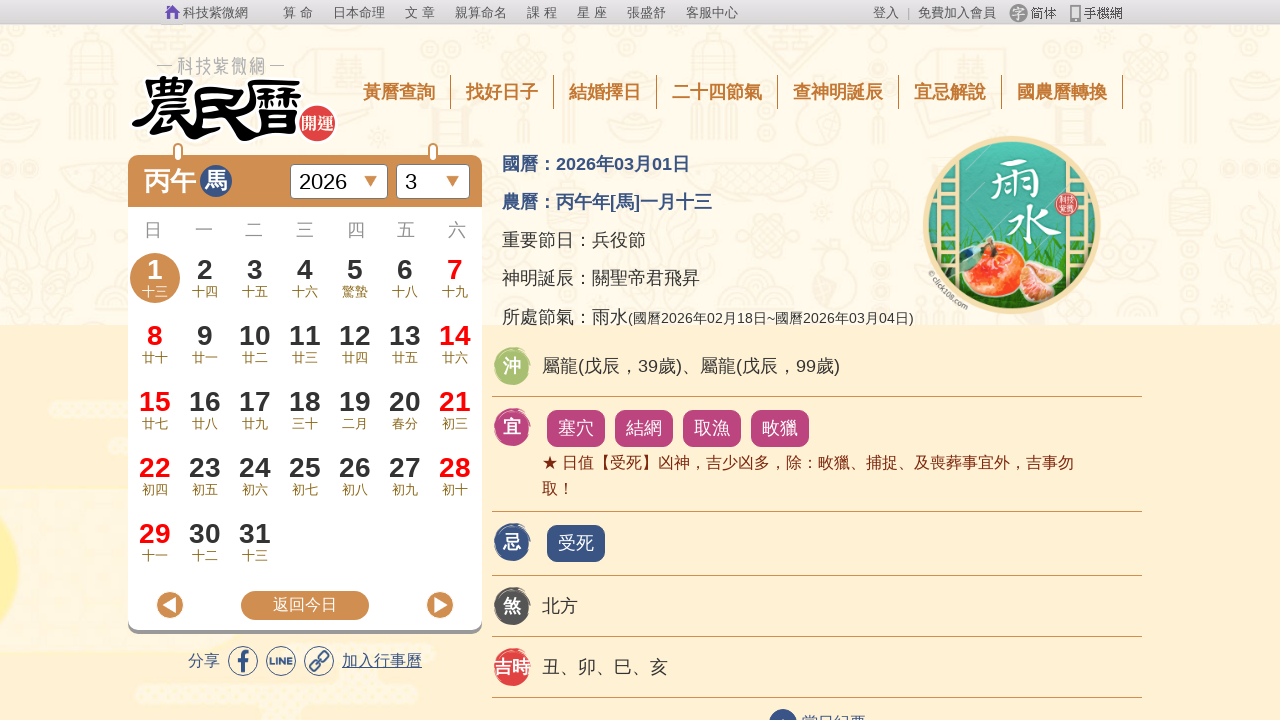

Navigated to Chinese lunar calendar website
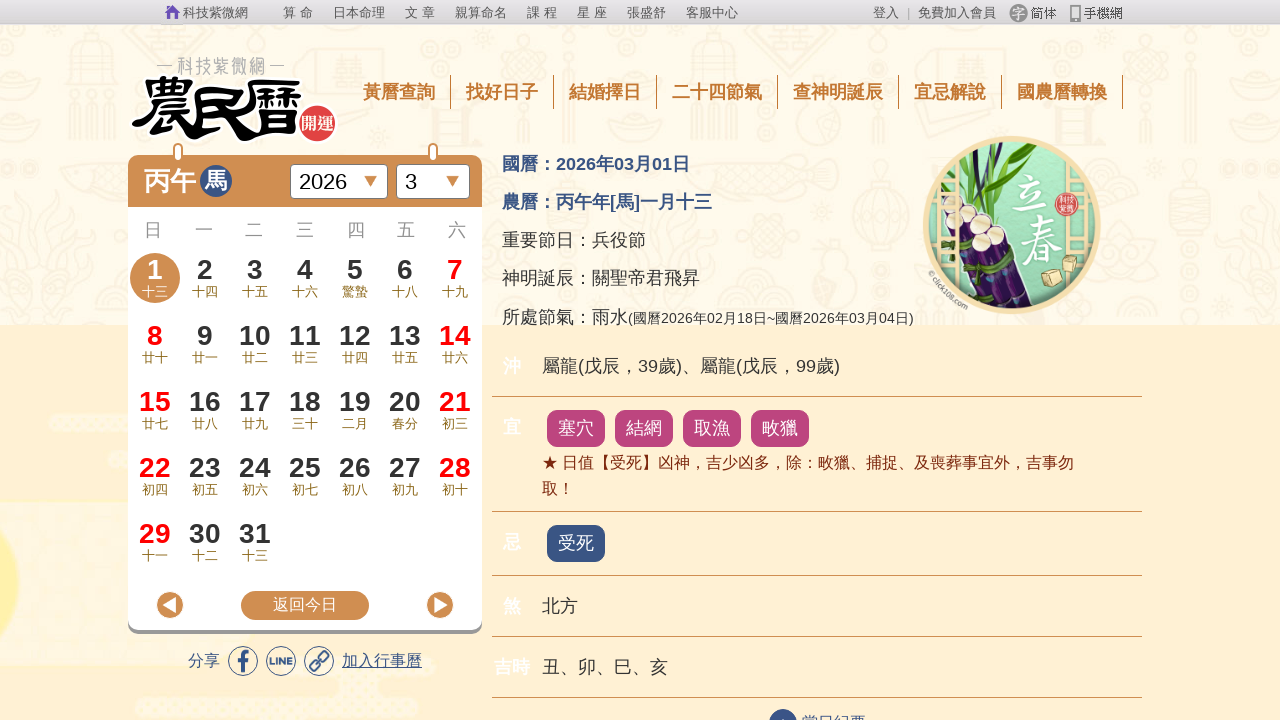

Lunar date container is visible
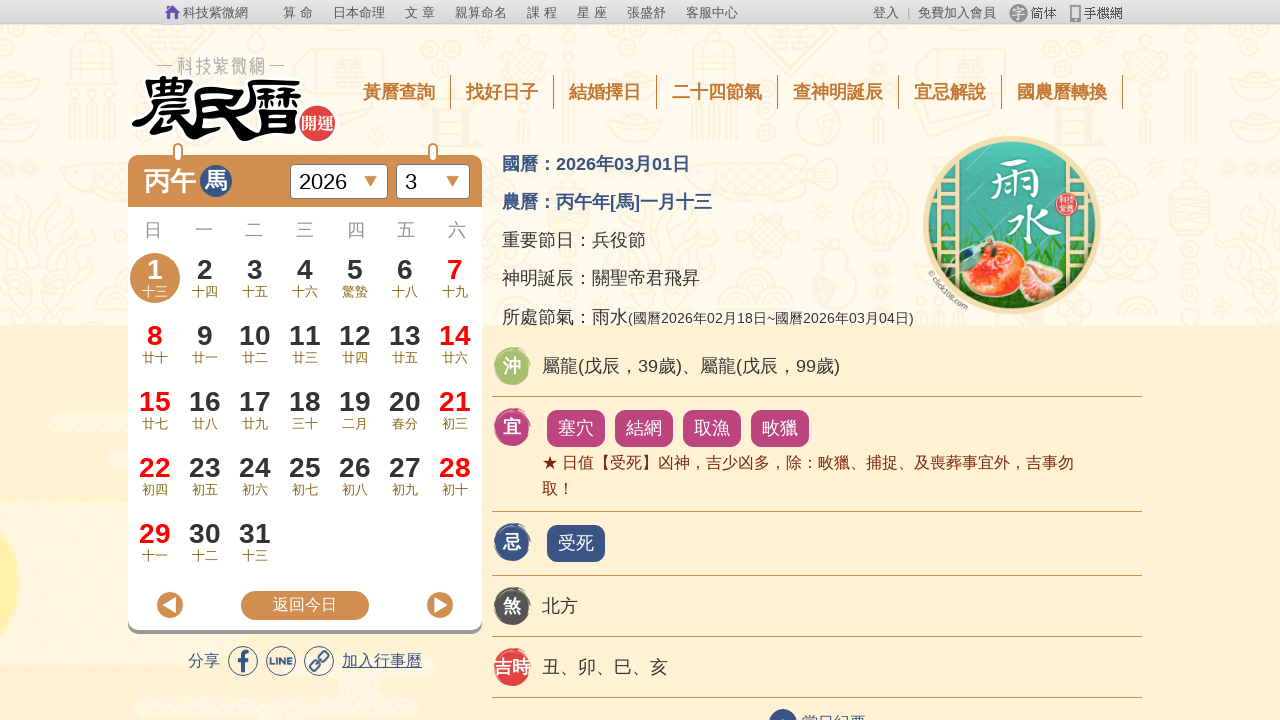

Auspicious activities section loaded
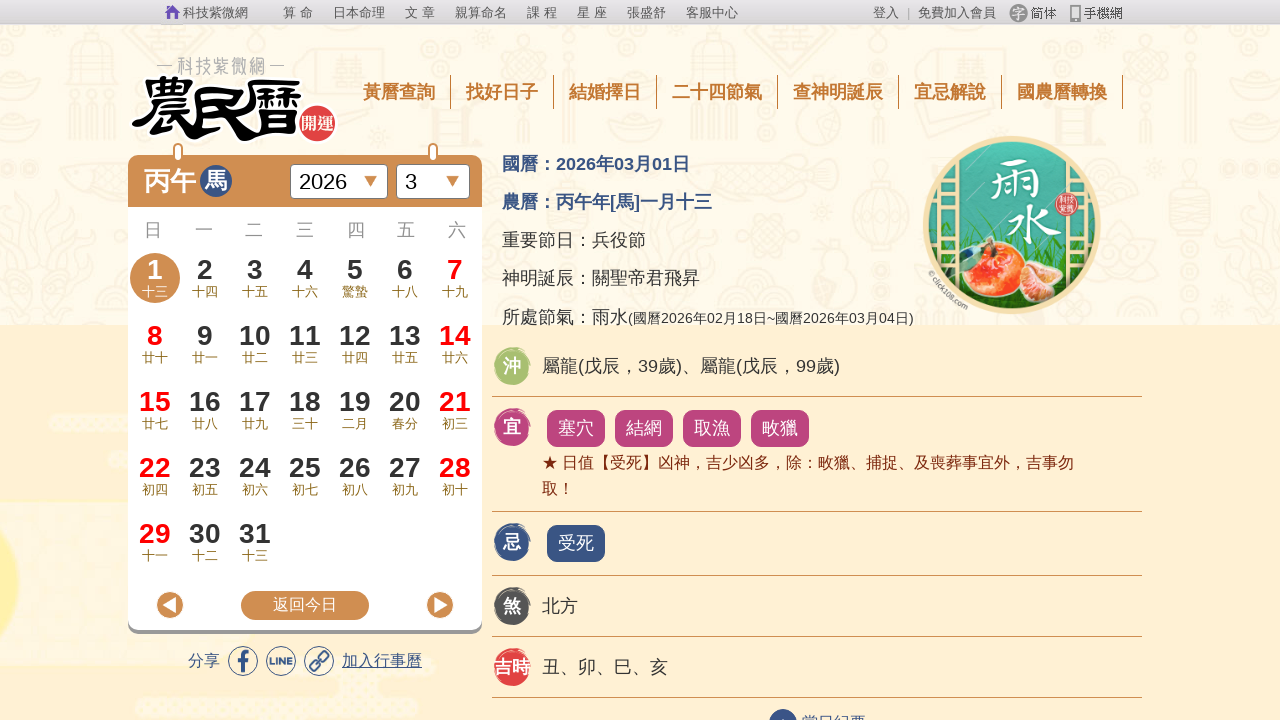

Inauspicious activities section loaded
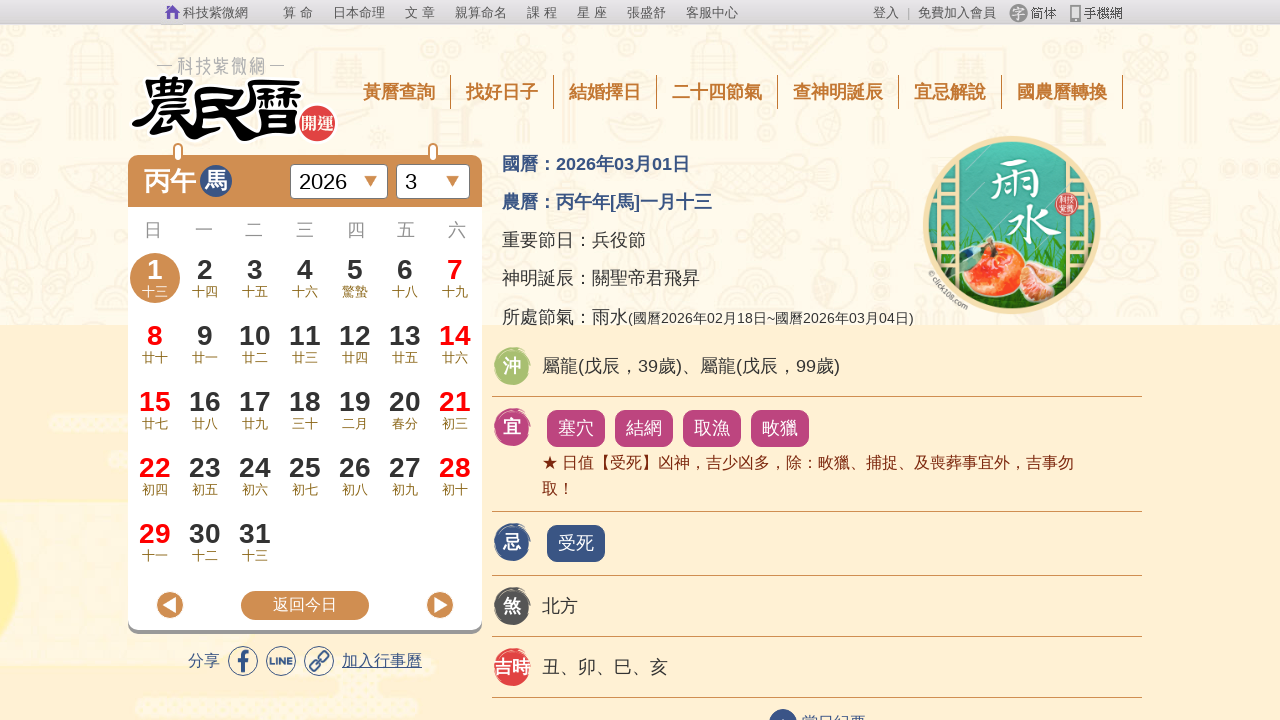

Solar terms section loaded
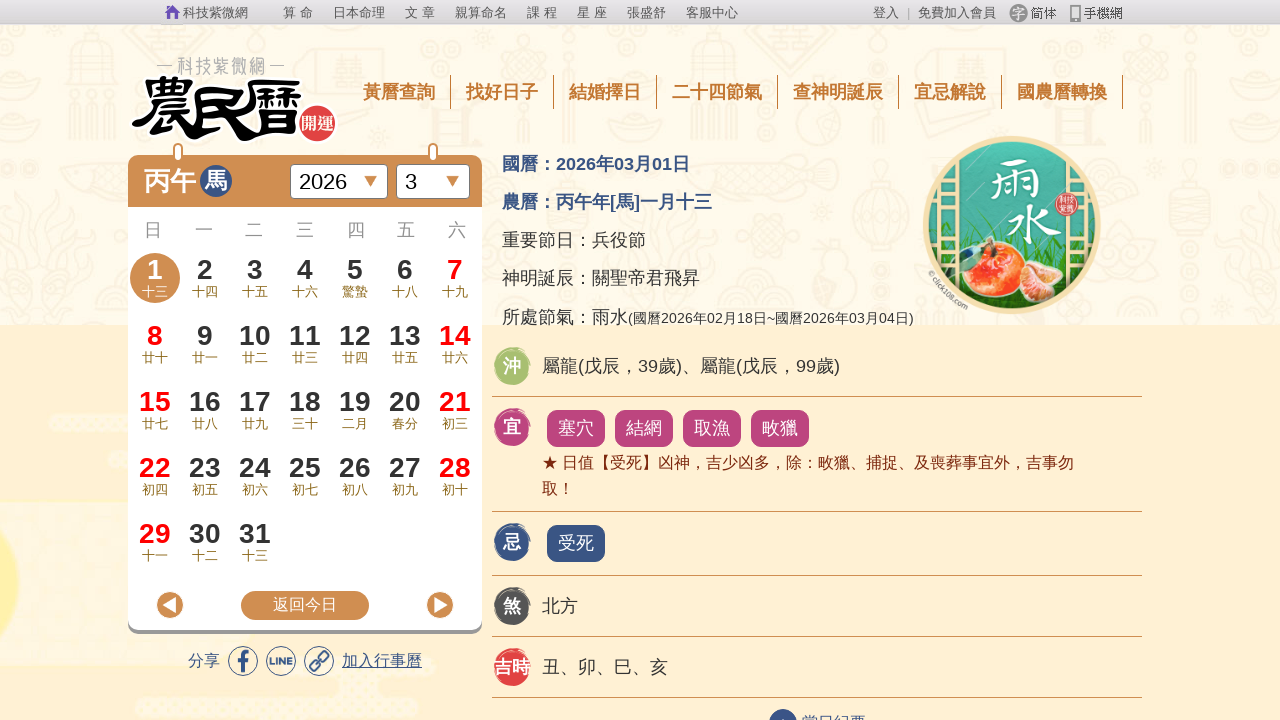

Good times section loaded
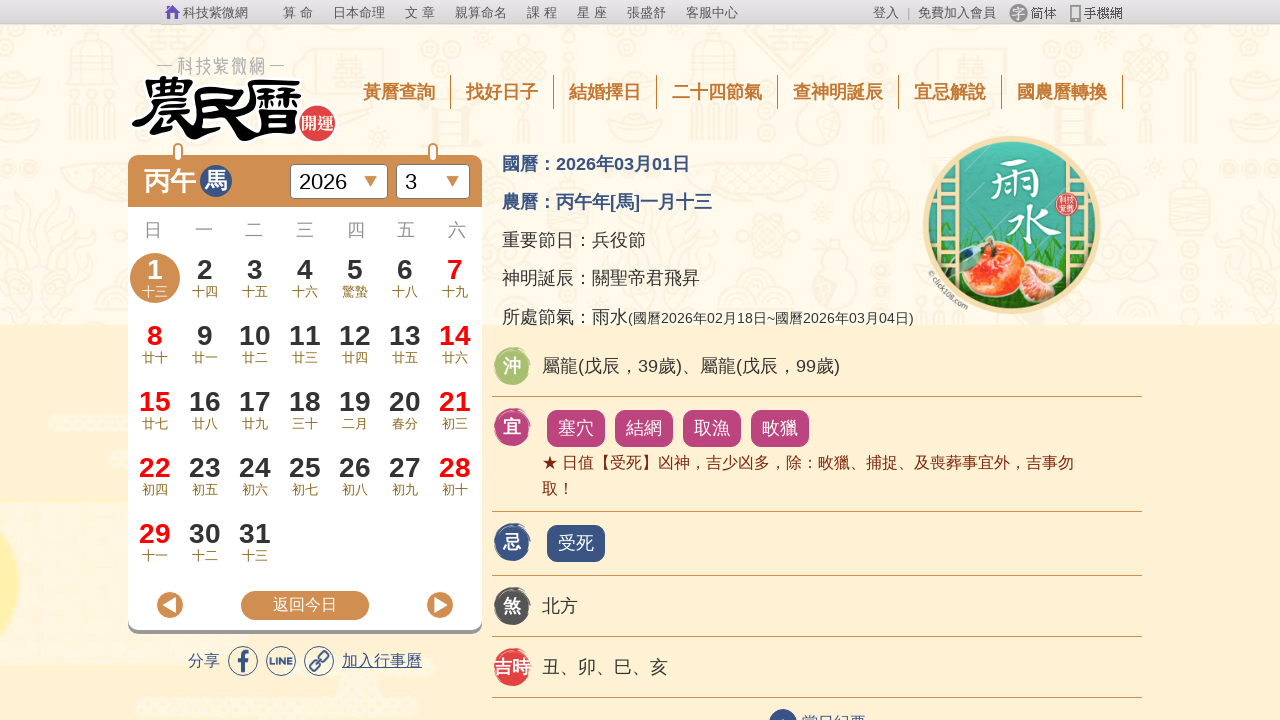

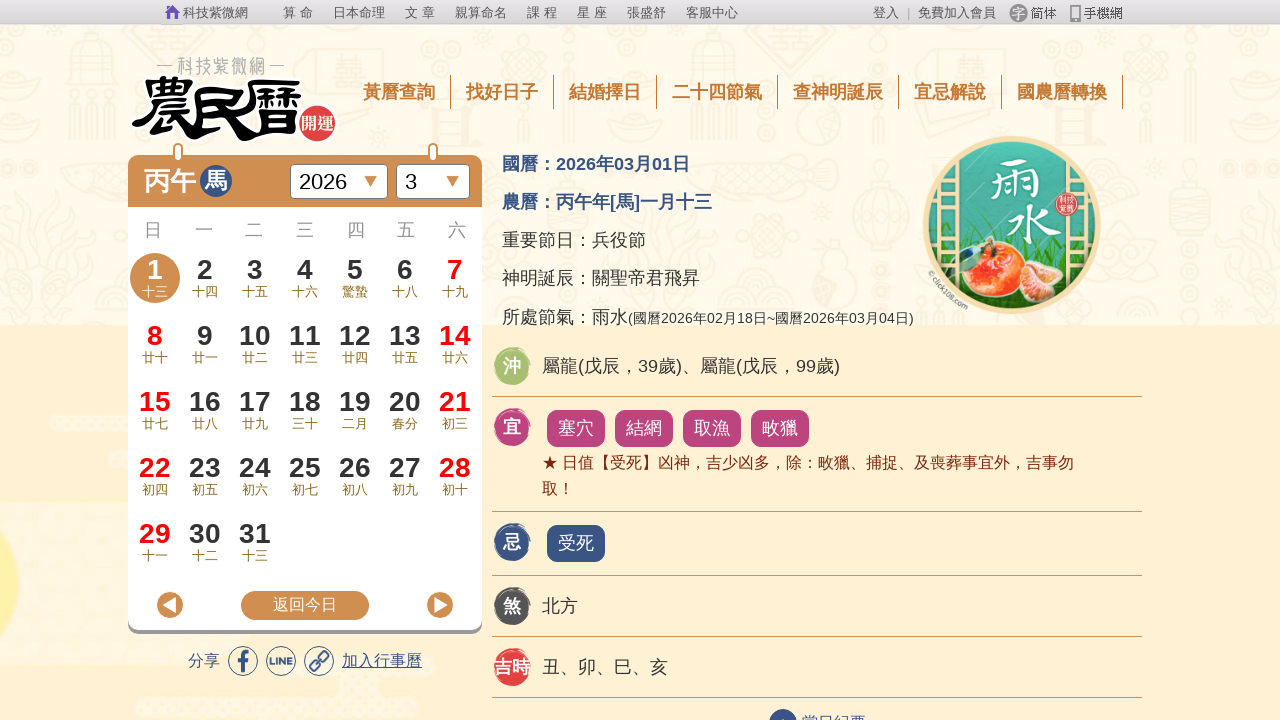